Navigates to an Angular demo application and clicks on the library button to test page navigation

Starting URL: https://rahulshettyacademy.com/angularAppdemo/

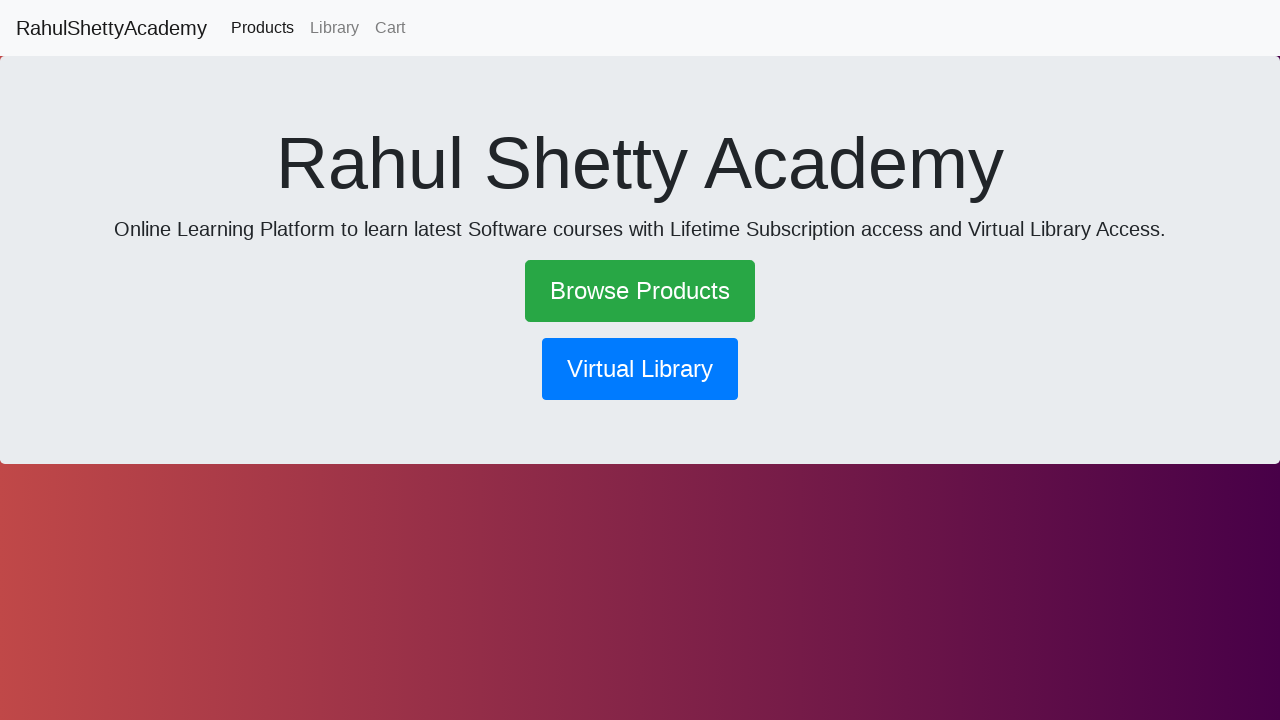

Clicked the library button to navigate at (640, 369) on button[routerlink*='library']
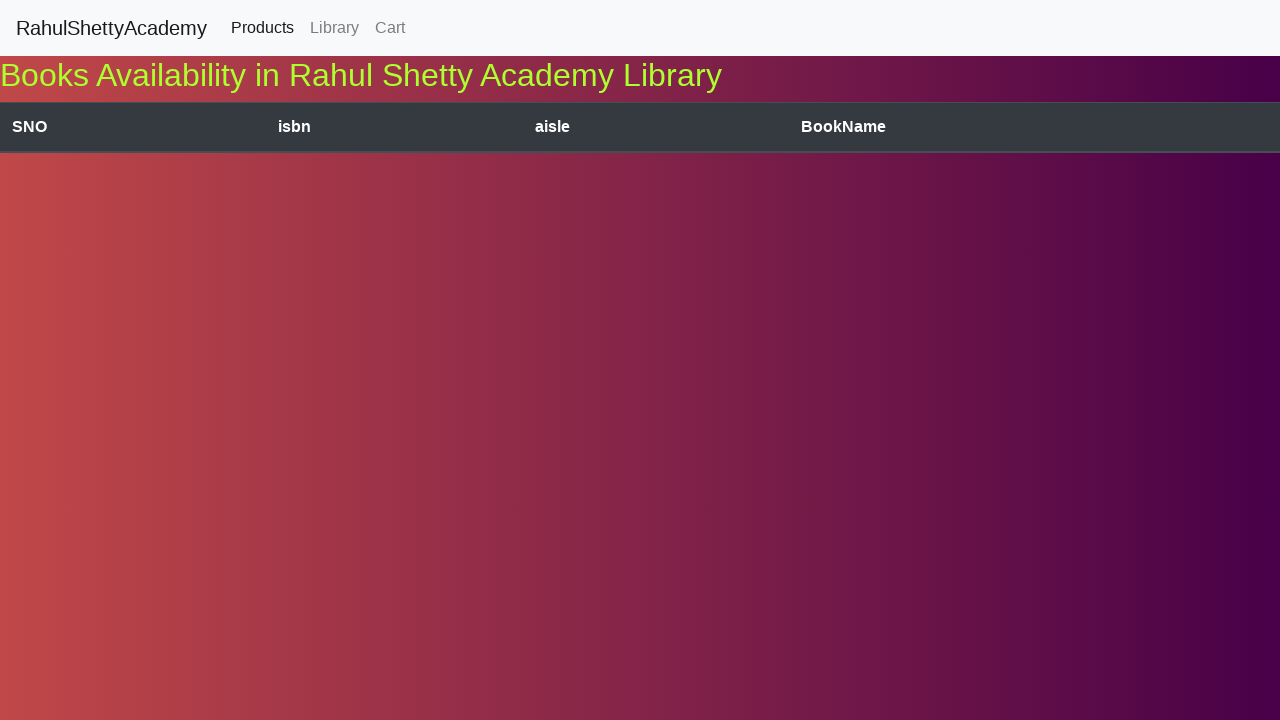

Waited for page navigation to complete (networkidle)
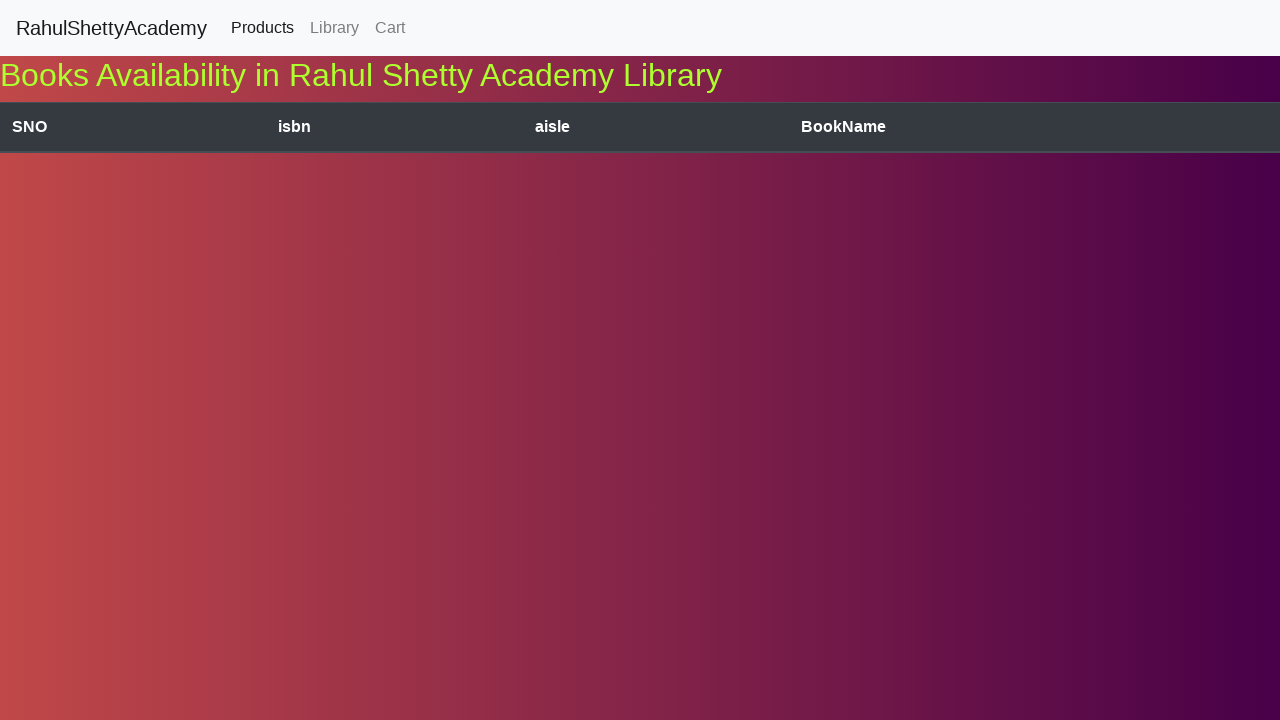

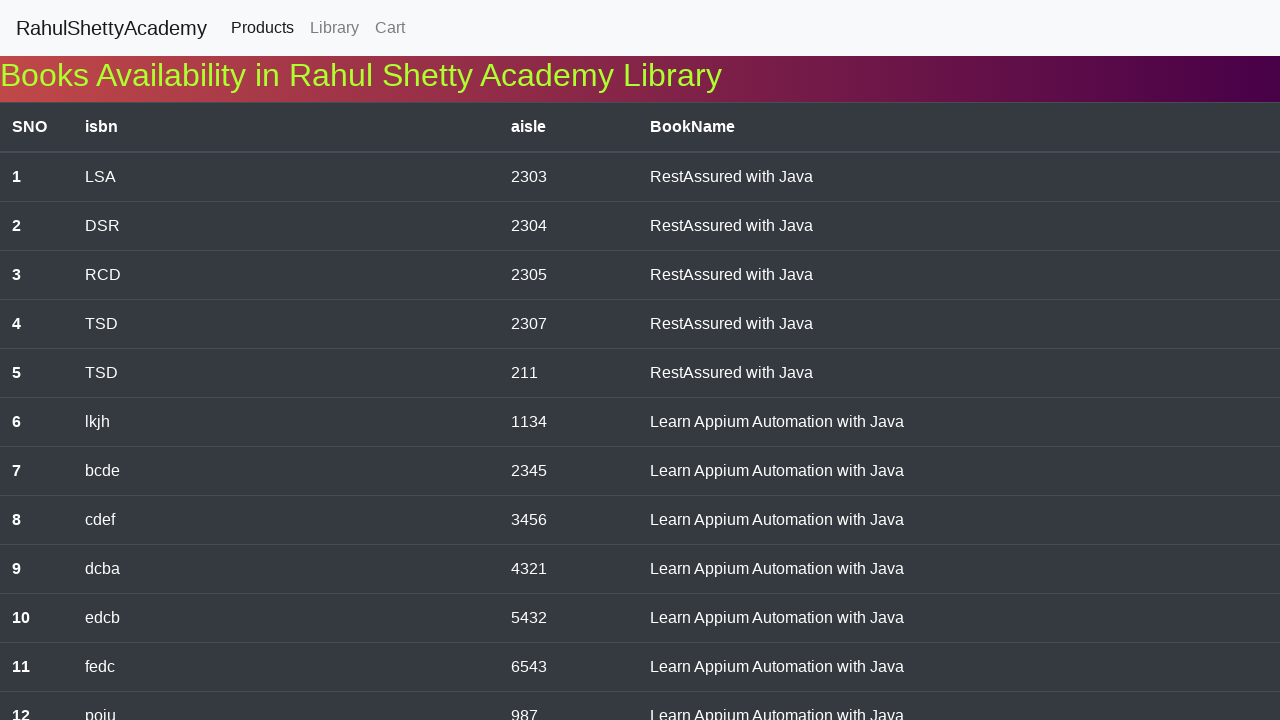